Tests JavaScript alert dialog by clicking button to trigger alert and accepting it

Starting URL: https://the-internet.herokuapp.com/javascript_alerts

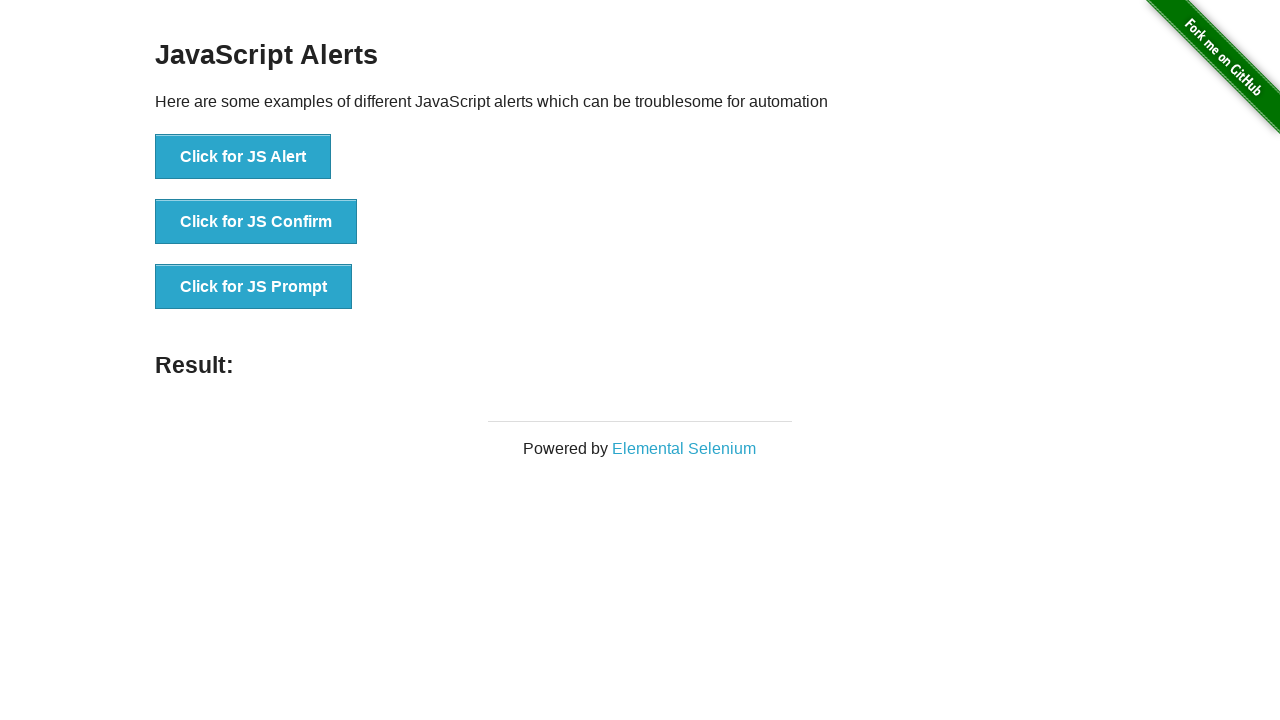

Clicked button to trigger JavaScript alert dialog at (243, 157) on button[onclick='jsAlert()']
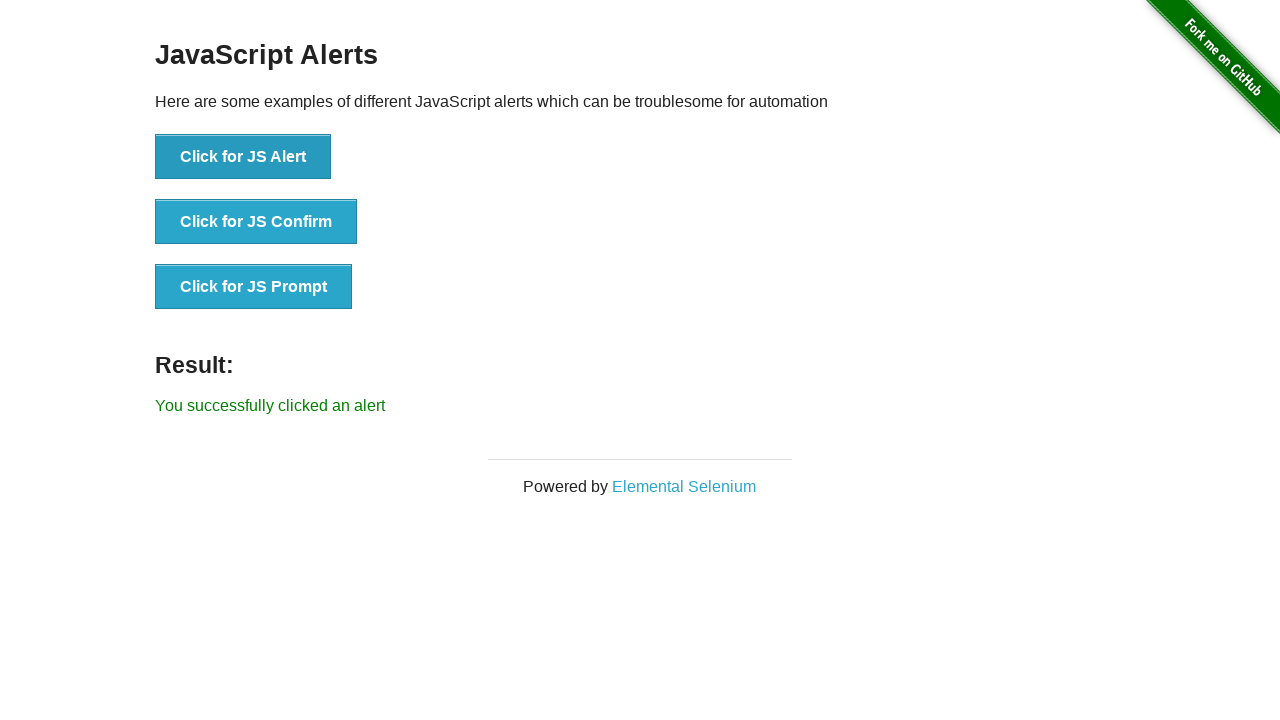

Set up dialog handler to accept alert
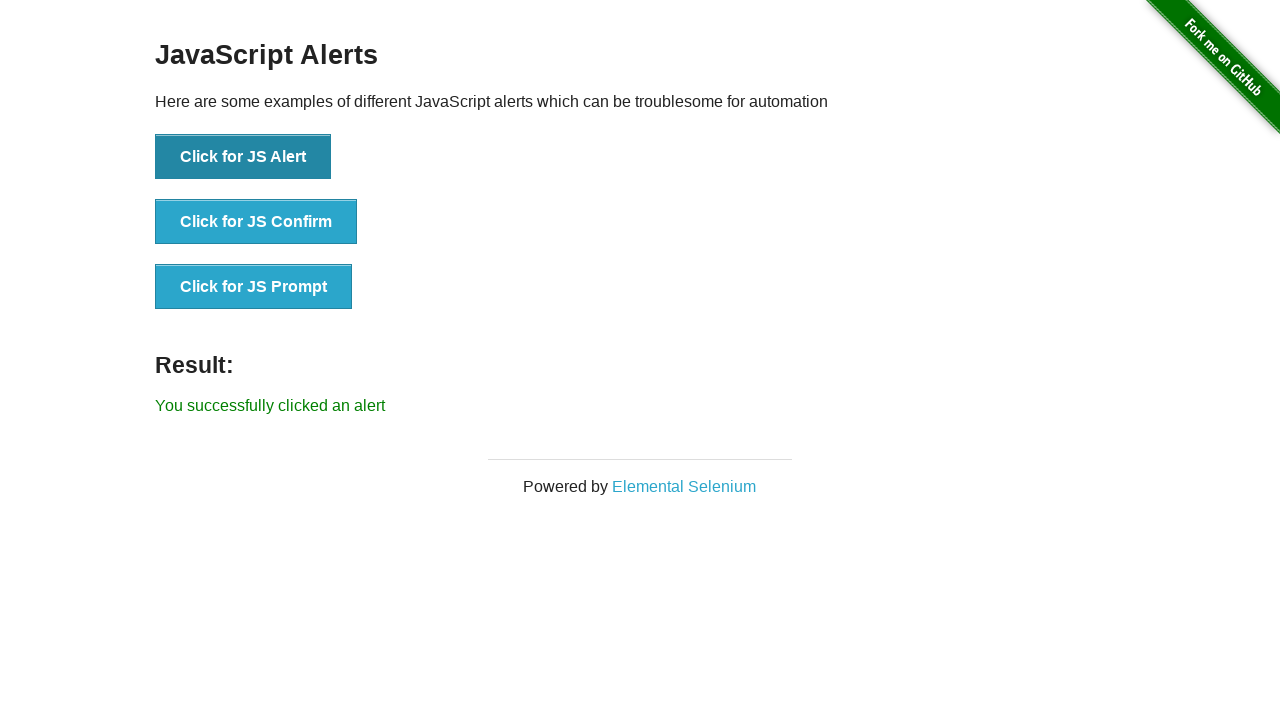

Verified result text appeared after accepting alert
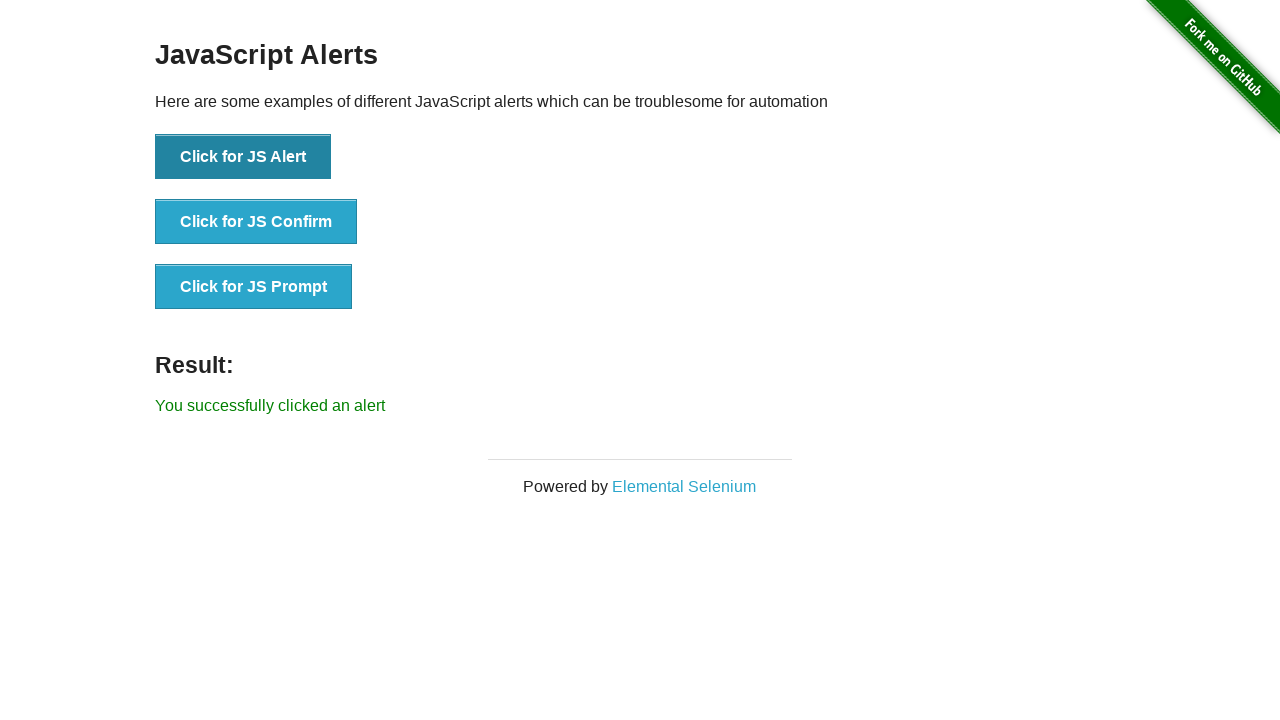

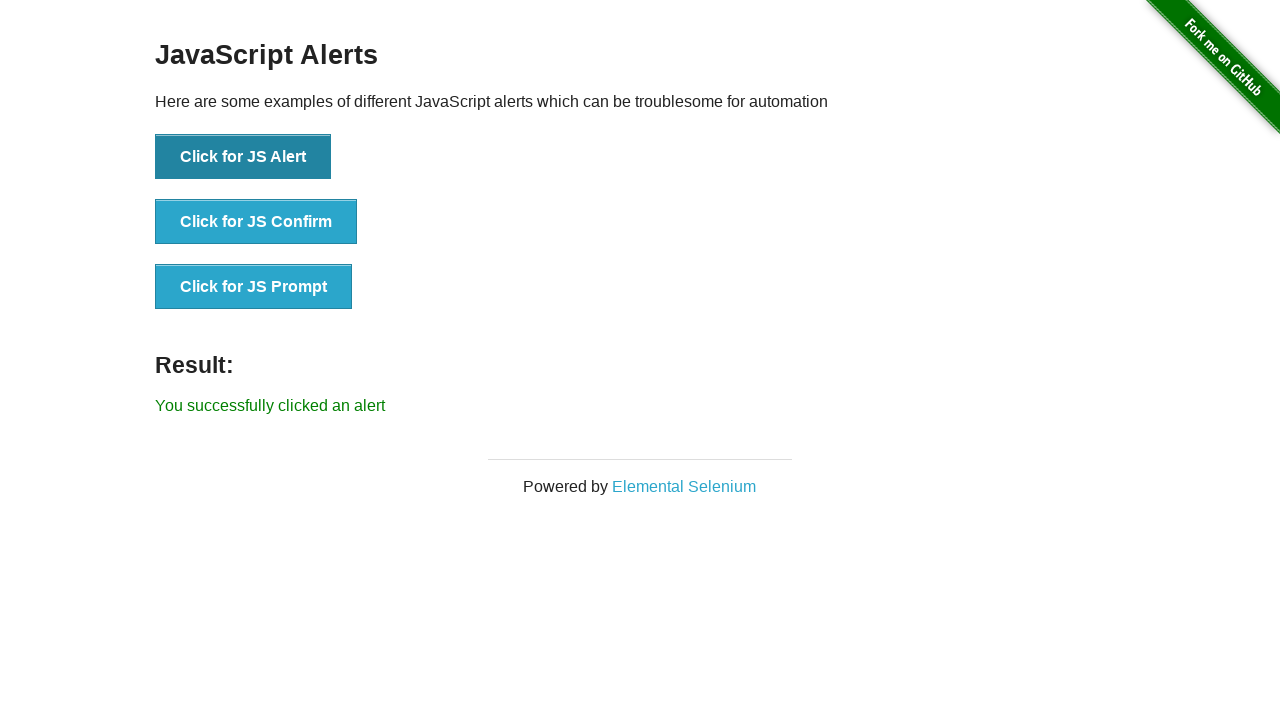